Tests an e-commerce vegetable shopping flow by searching for products containing "ber", adding them to cart, proceeding to checkout, and applying a promo code to verify discount is applied correctly.

Starting URL: https://rahulshettyacademy.com/seleniumPractise/#/

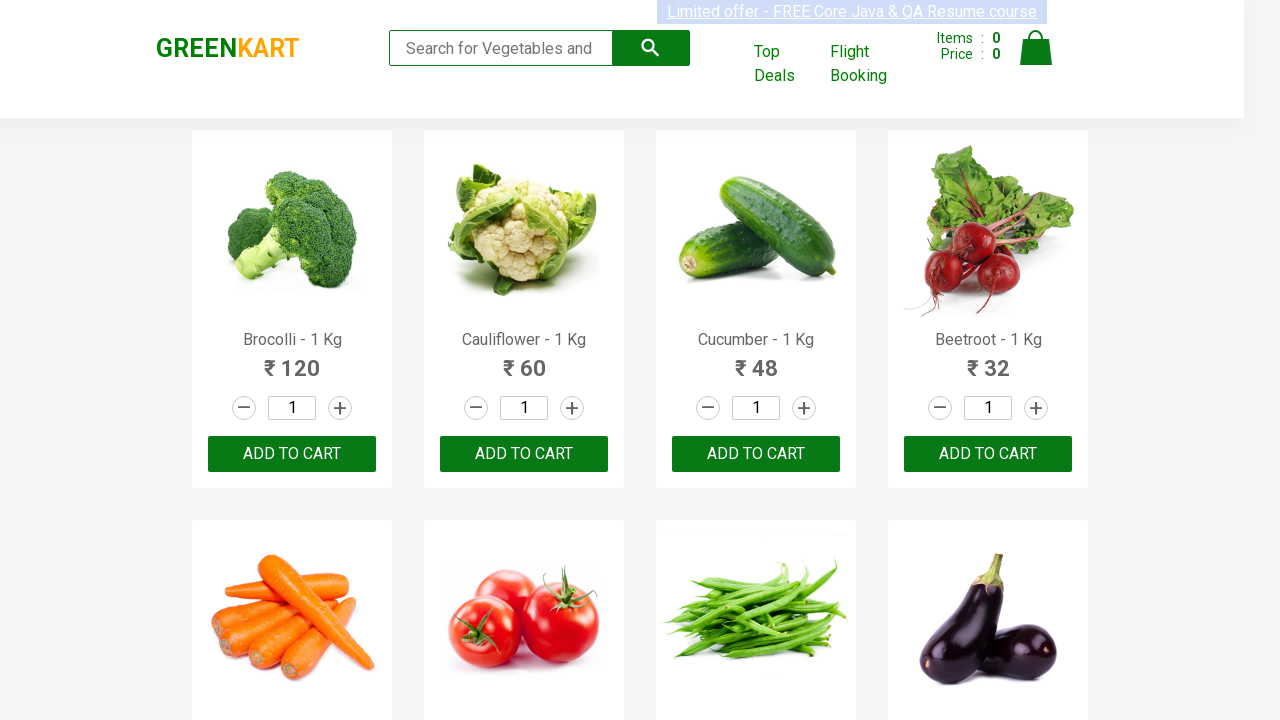

Filled search field with 'ber' to find berry products on .search-keyword
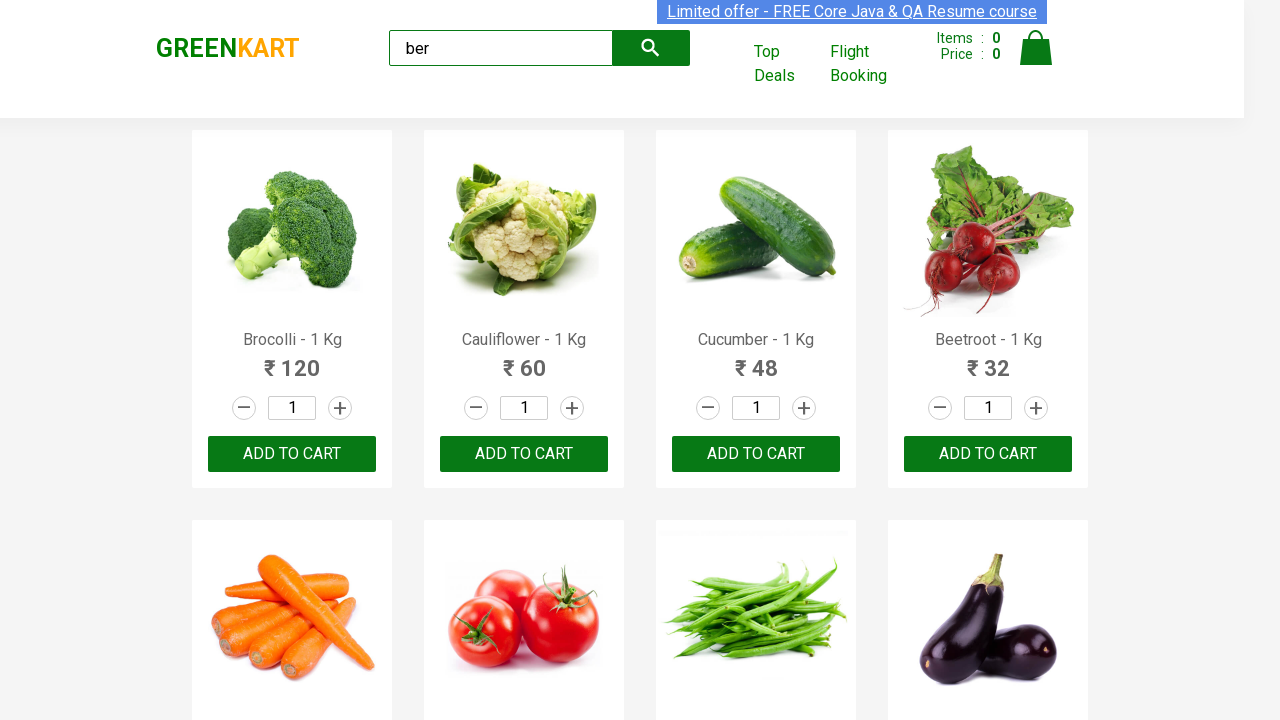

Waited for search results to load
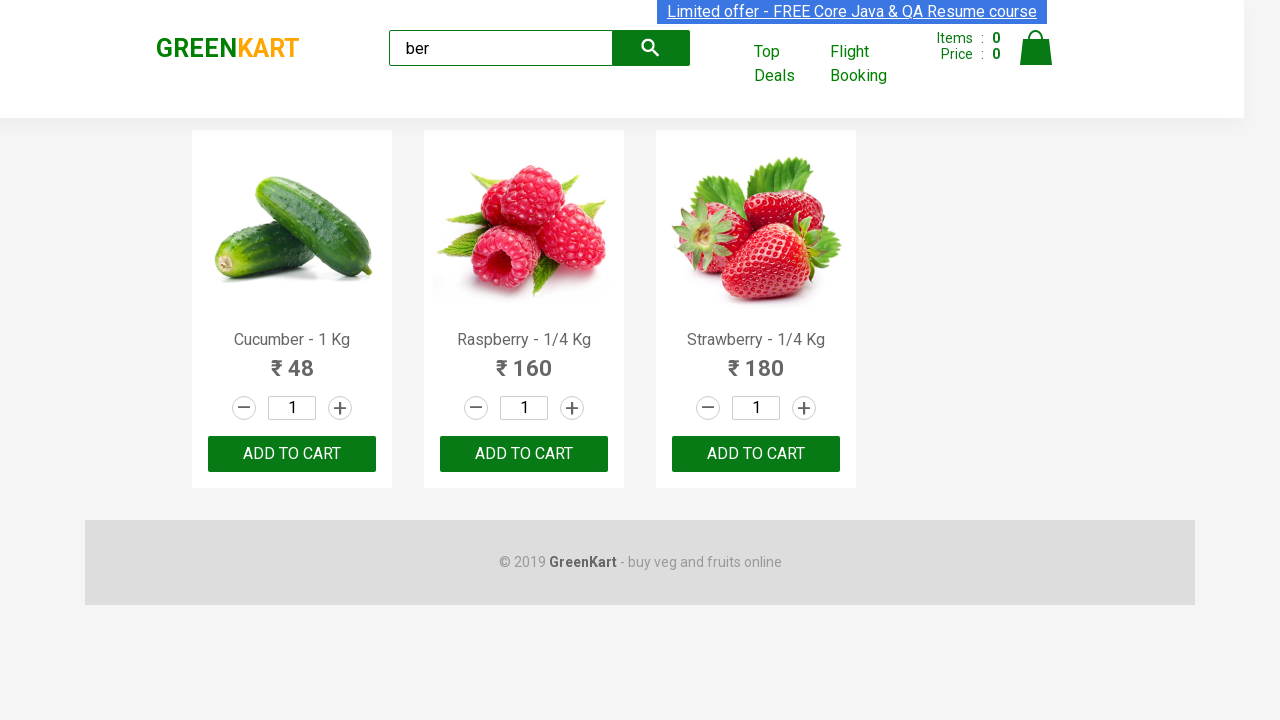

Retrieved 3 product results containing 'ber'
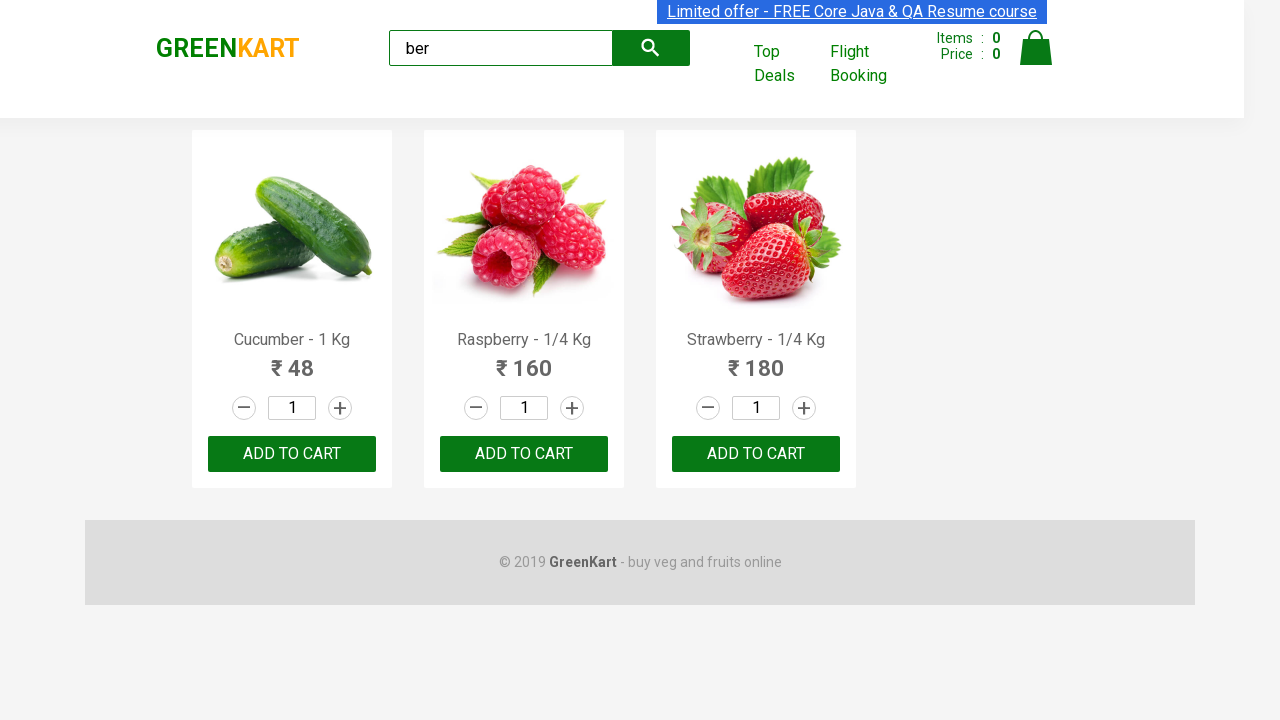

Verified that search results are not empty
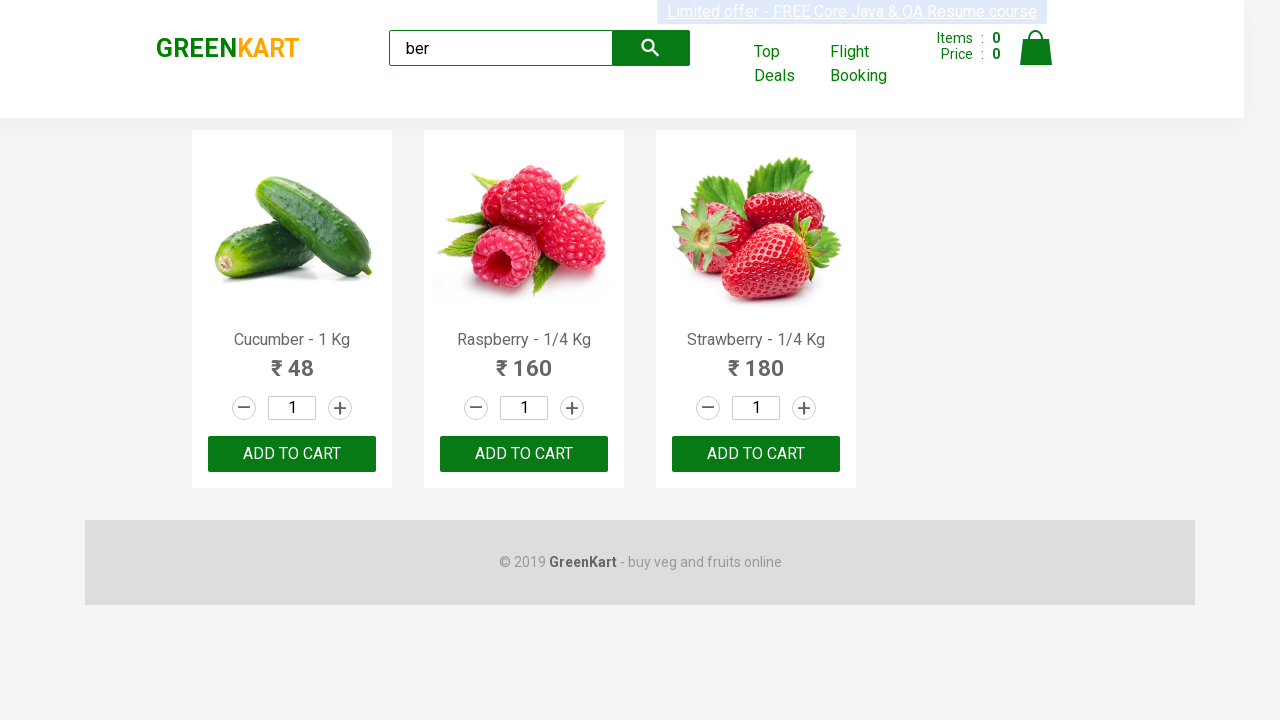

Added product 1 to cart at (292, 454) on xpath=//div[@class='products']/div/div/button >> nth=0
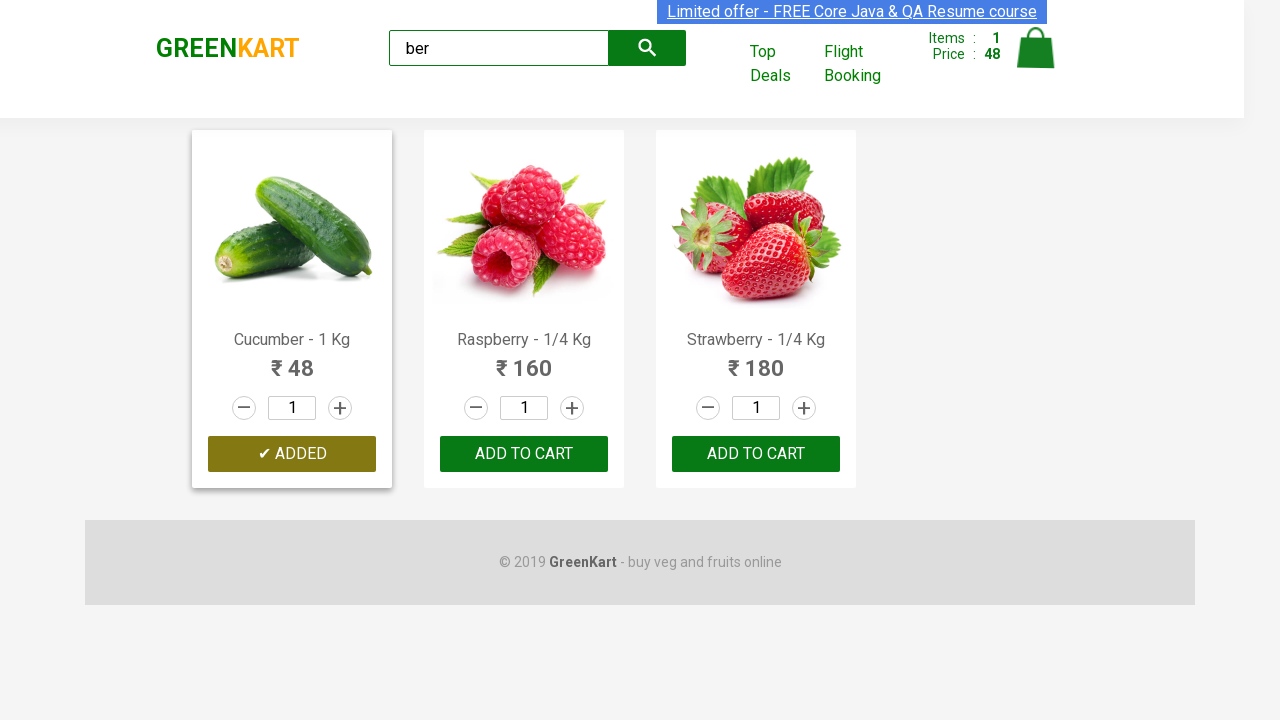

Added product 2 to cart at (524, 454) on xpath=//div[@class='products']/div/div/button >> nth=1
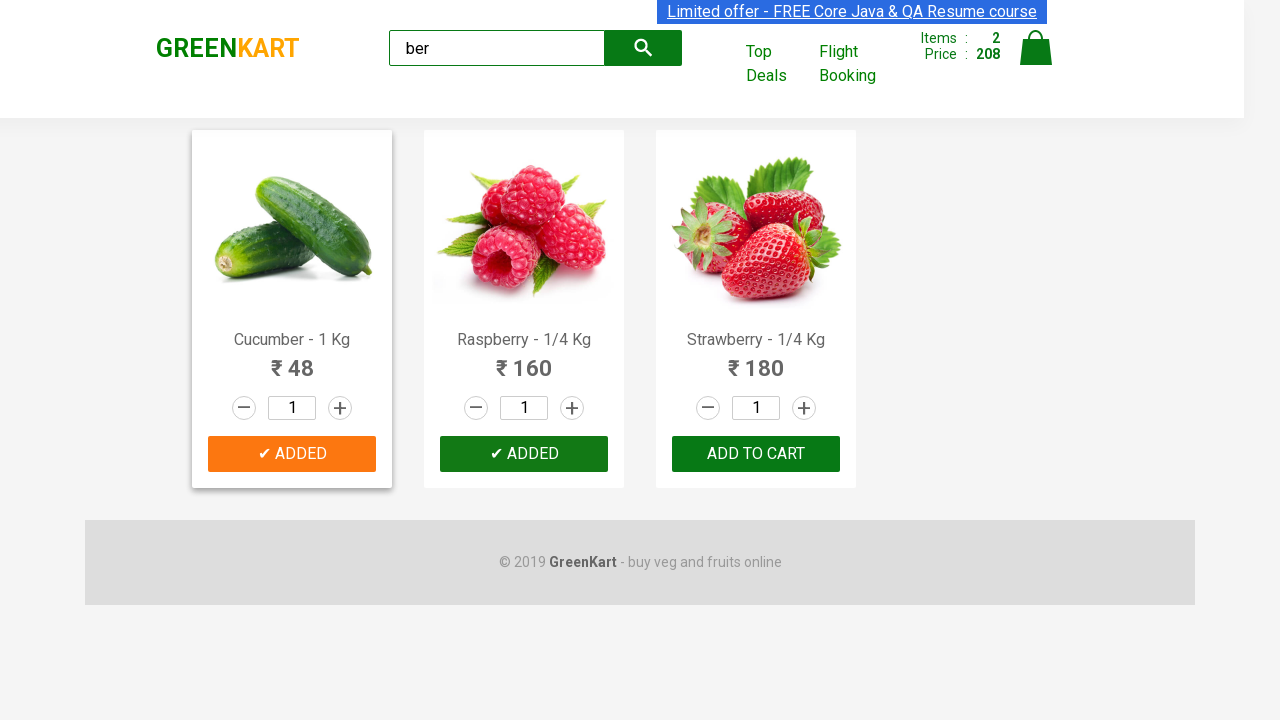

Added product 3 to cart at (756, 454) on xpath=//div[@class='products']/div/div/button >> nth=2
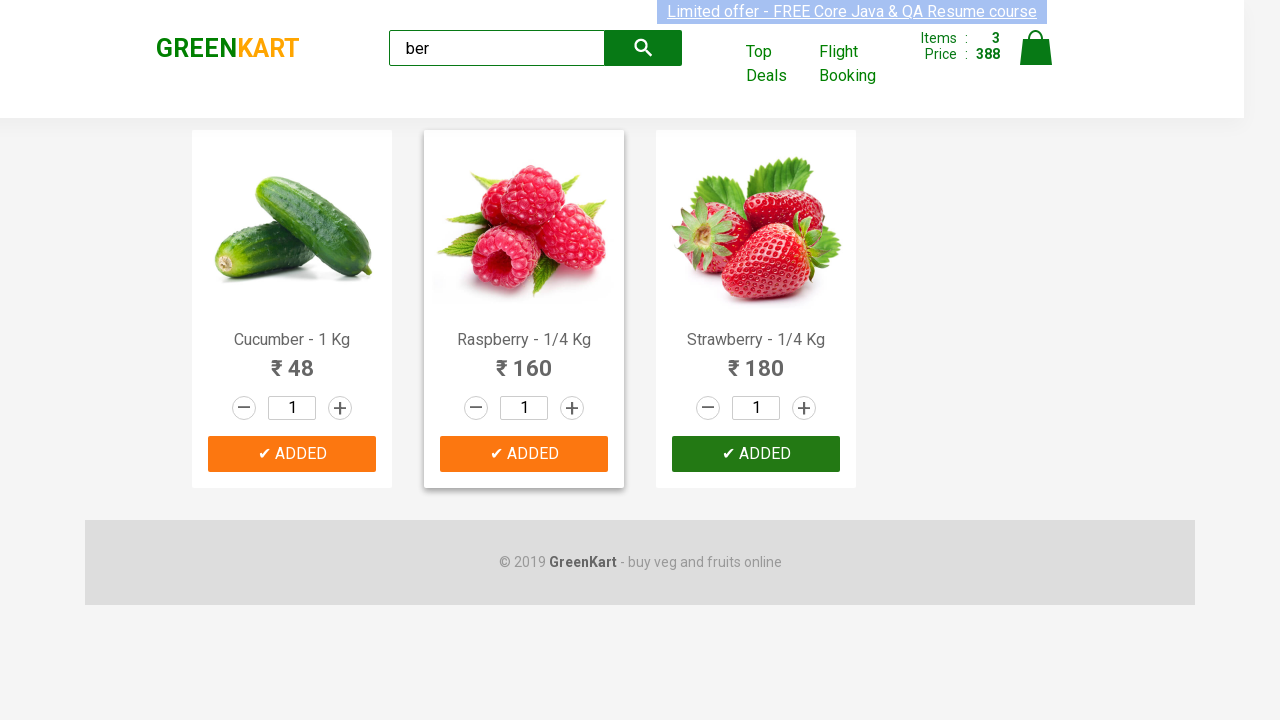

Clicked cart icon to view cart at (1036, 48) on xpath=//img[@alt='Cart']
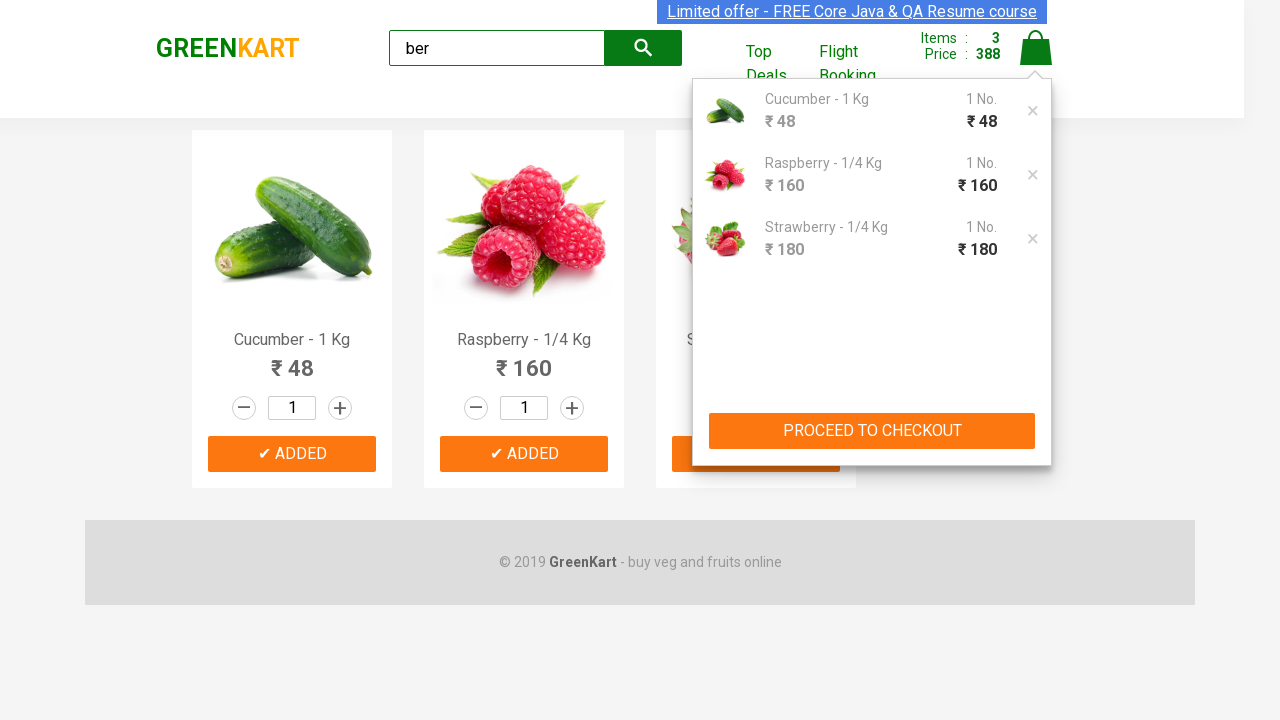

Clicked PROCEED TO CHECKOUT button at (872, 431) on xpath=//button[text()='PROCEED TO CHECKOUT']
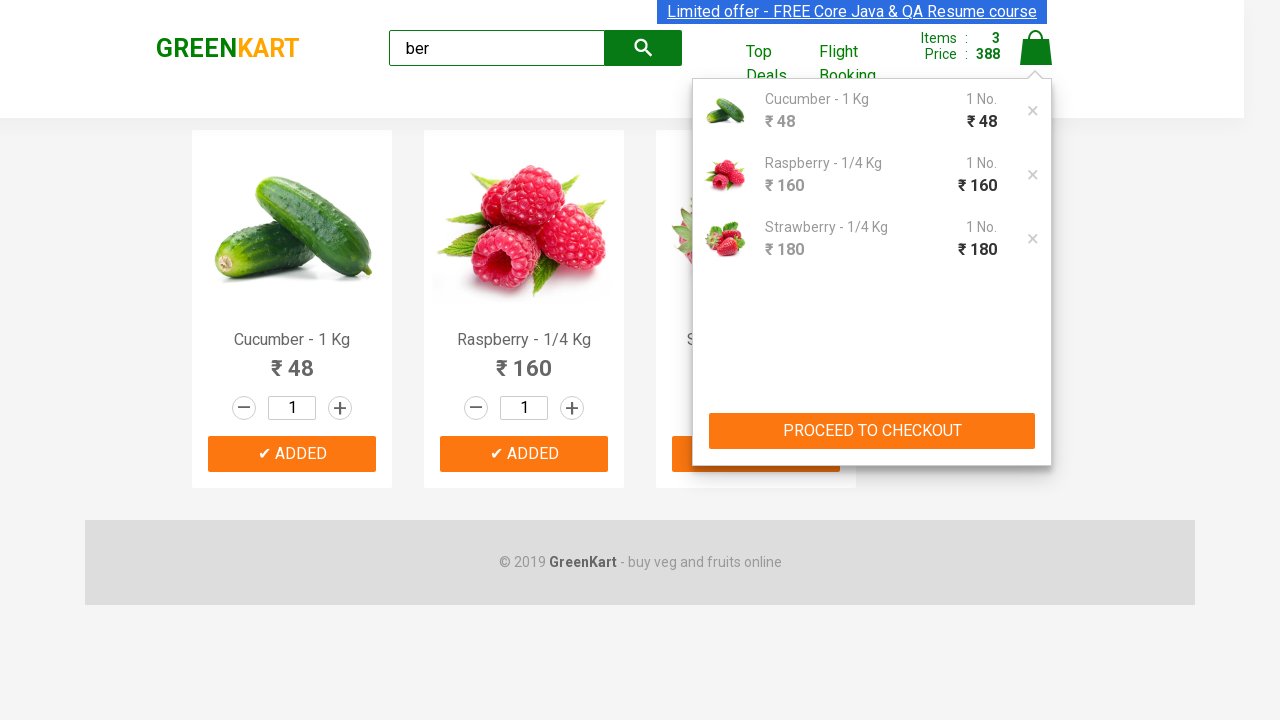

Entered promo code 'rahulshettyacademy' on .promoCode
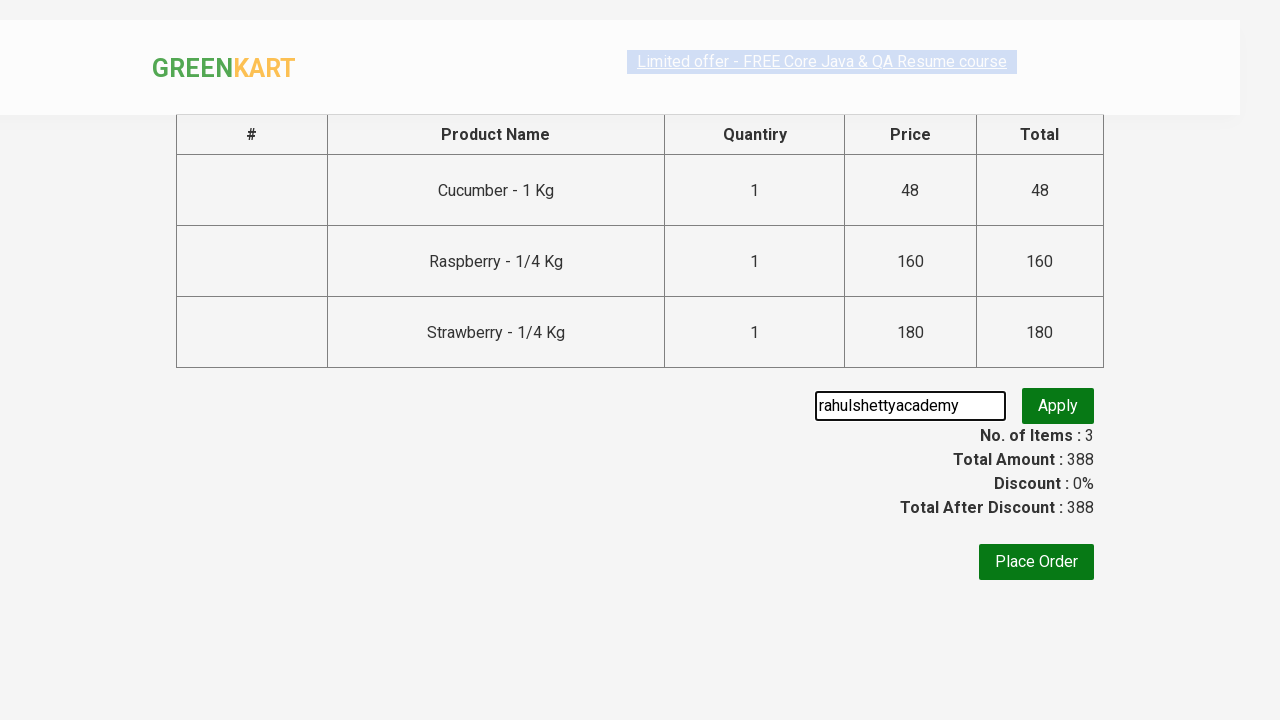

Clicked Apply promo button at (1058, 406) on .promoBtn
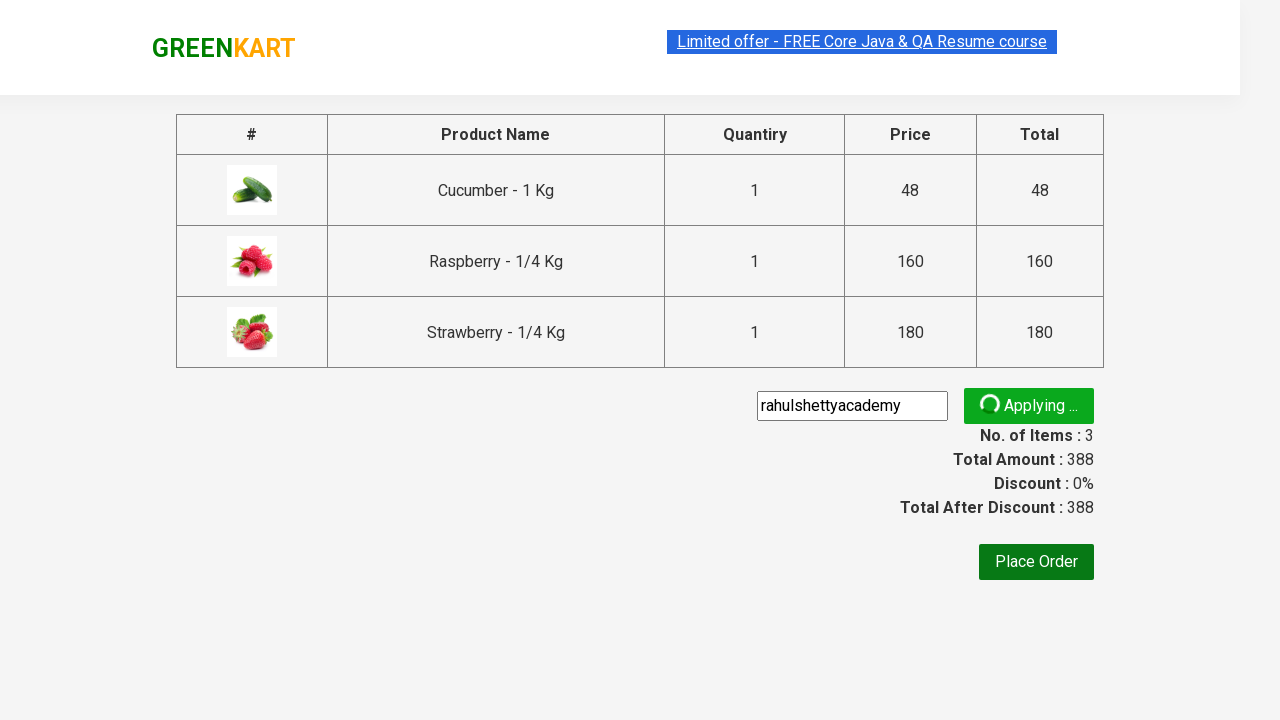

Promo info loaded and discount applied
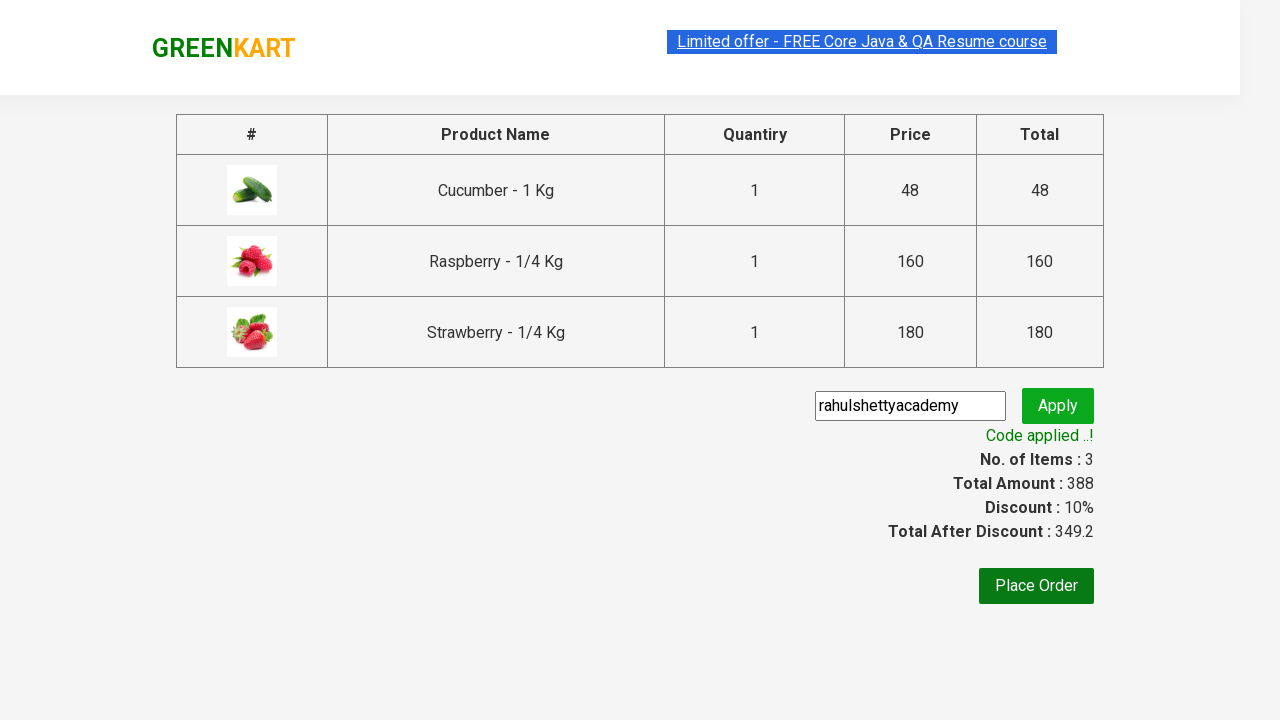

Retrieved total amount: 388
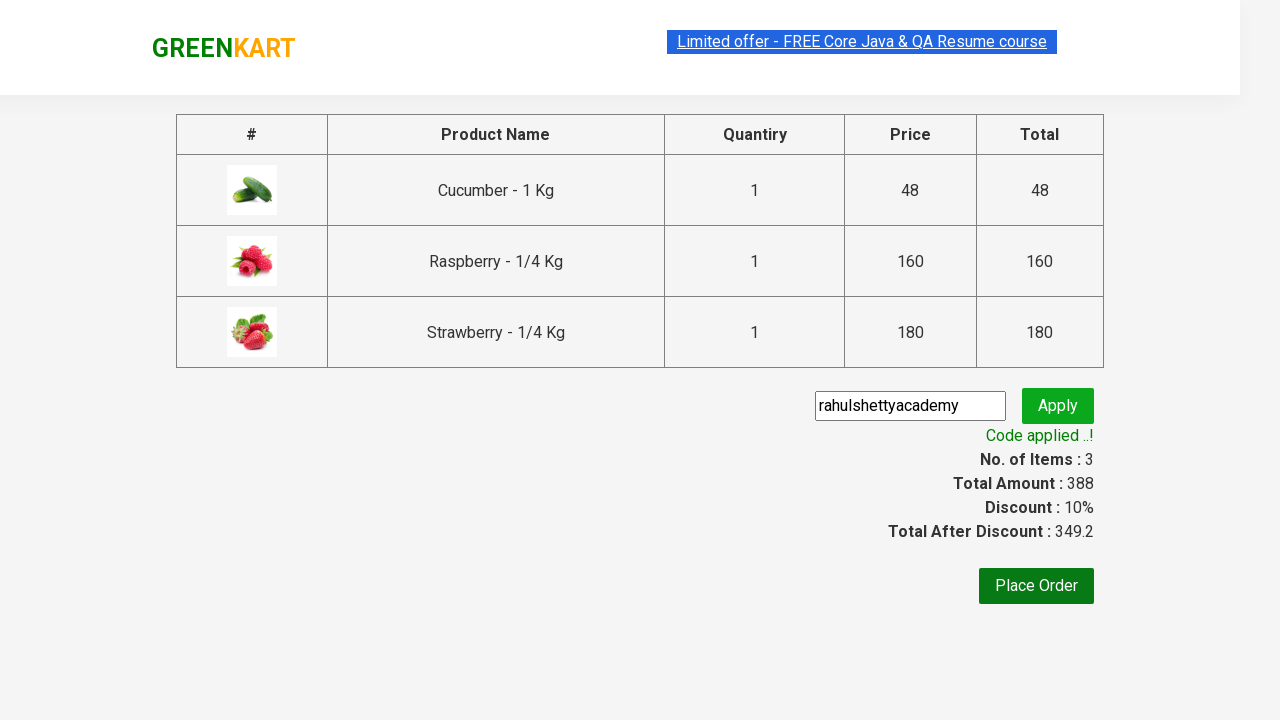

Retrieved discount amount: 349.2
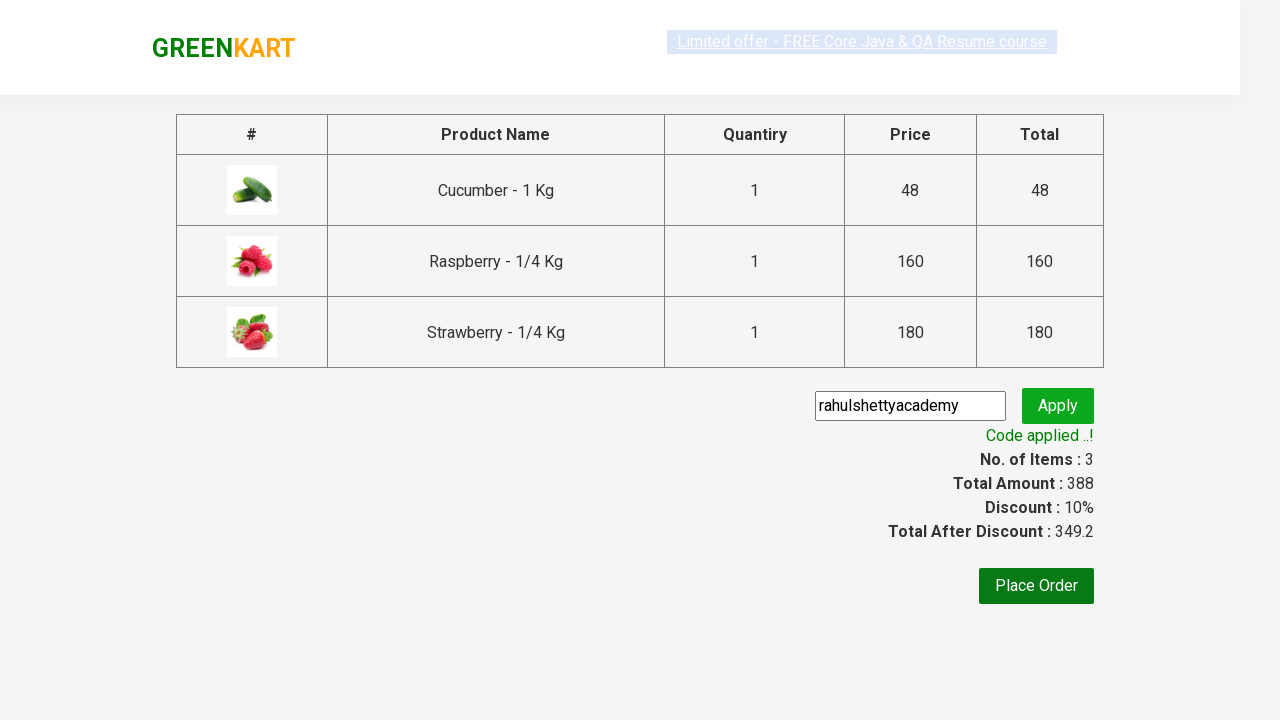

Verified that total amount is greater than discount amount - promo code applied successfully
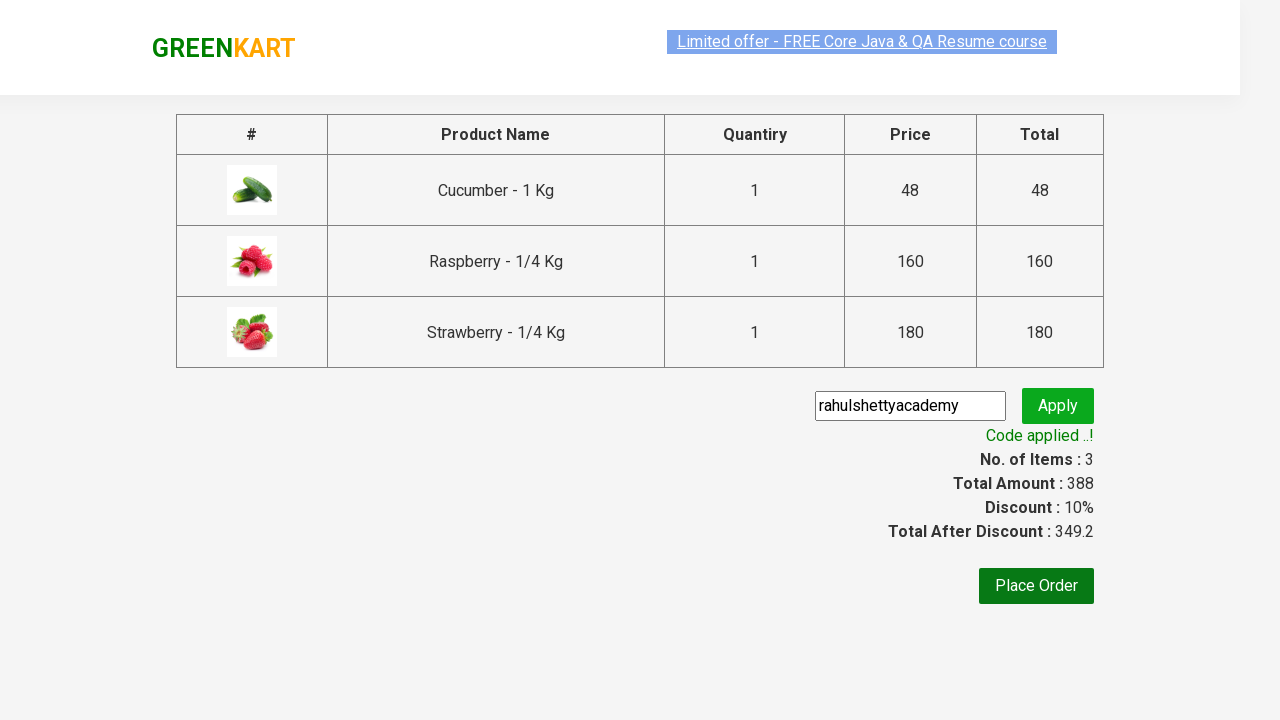

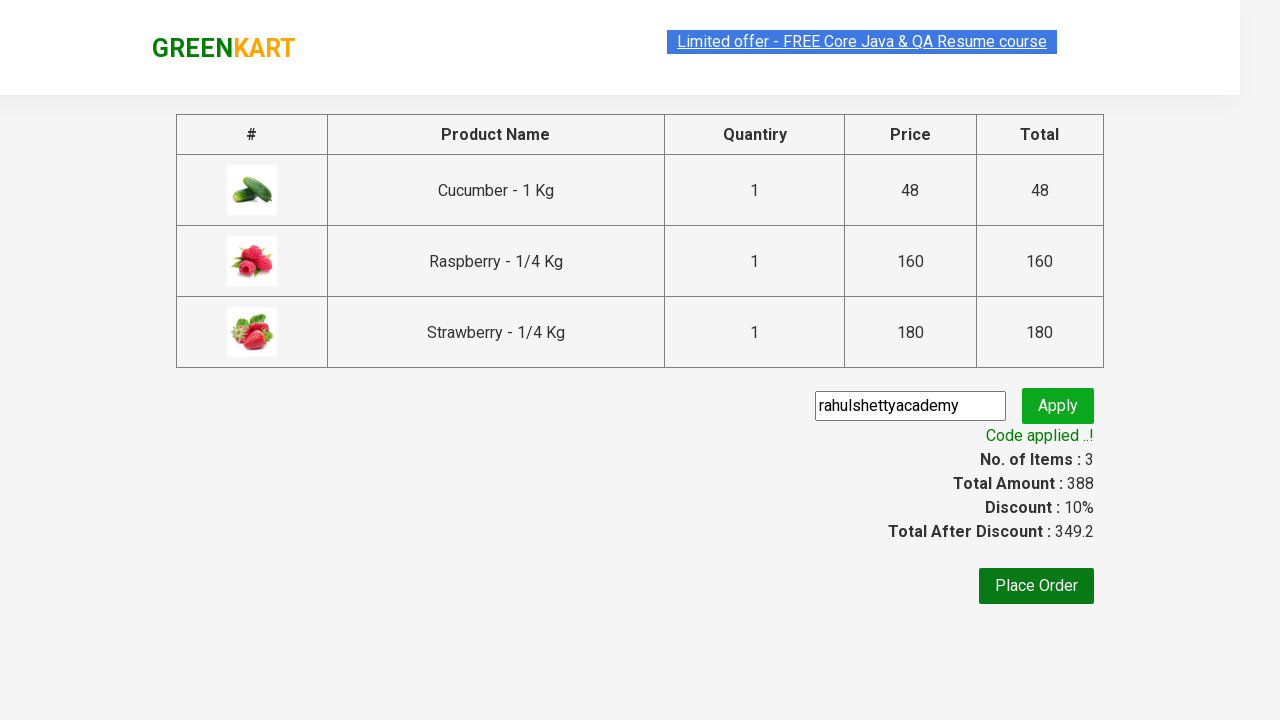